Tests checkbox functionality by navigating to a checkboxes page and verifying that the second checkbox is checked using the selected state

Starting URL: http://the-internet.herokuapp.com/checkboxes

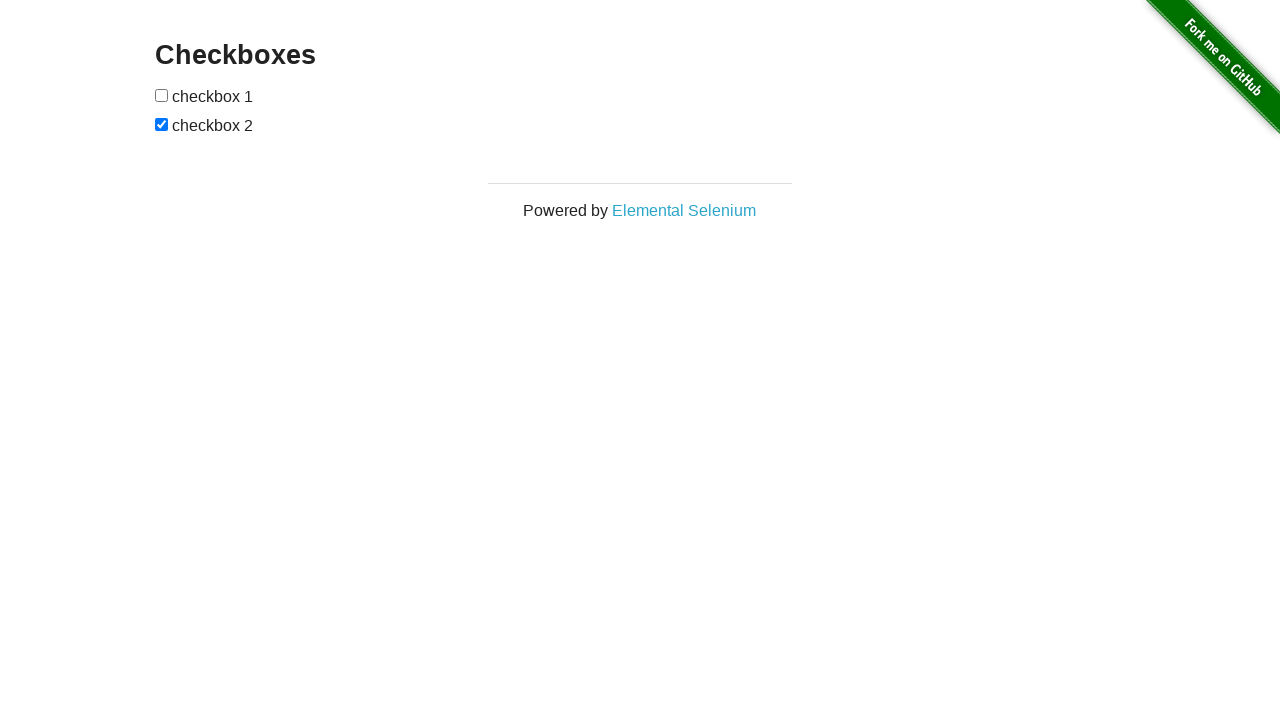

Waited for checkboxes to be present on the page
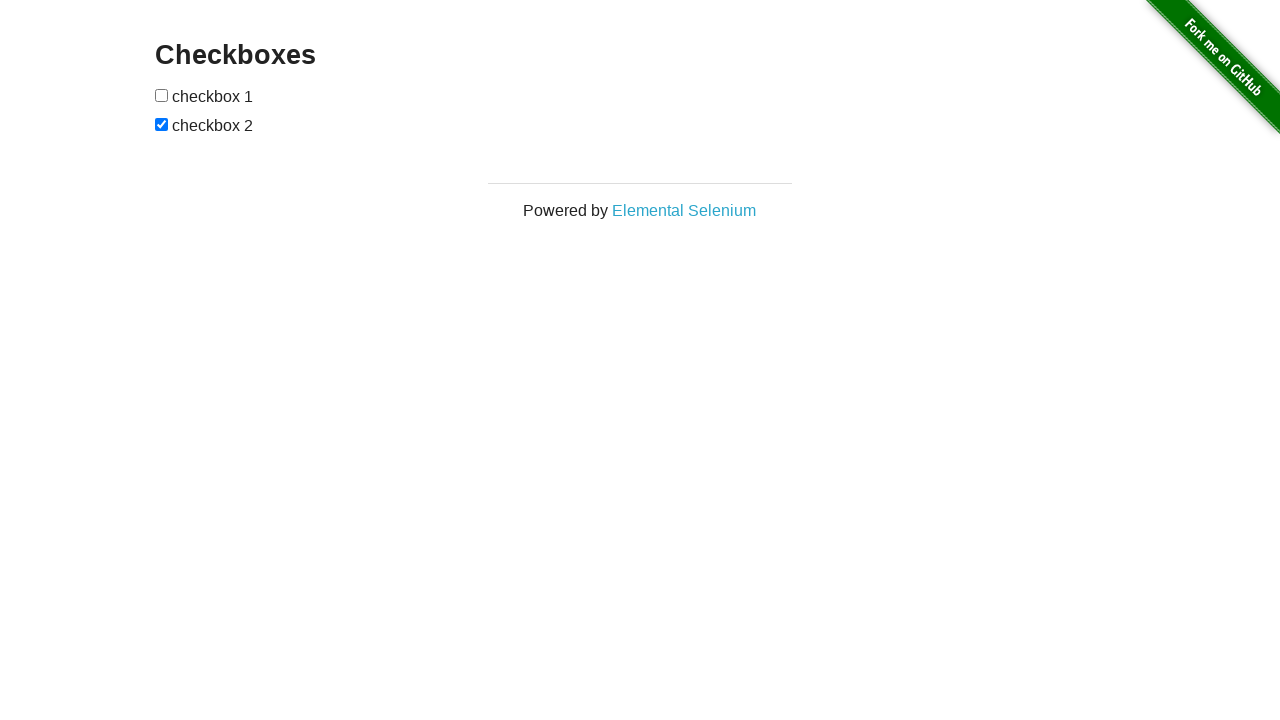

Located all checkbox elements on the page
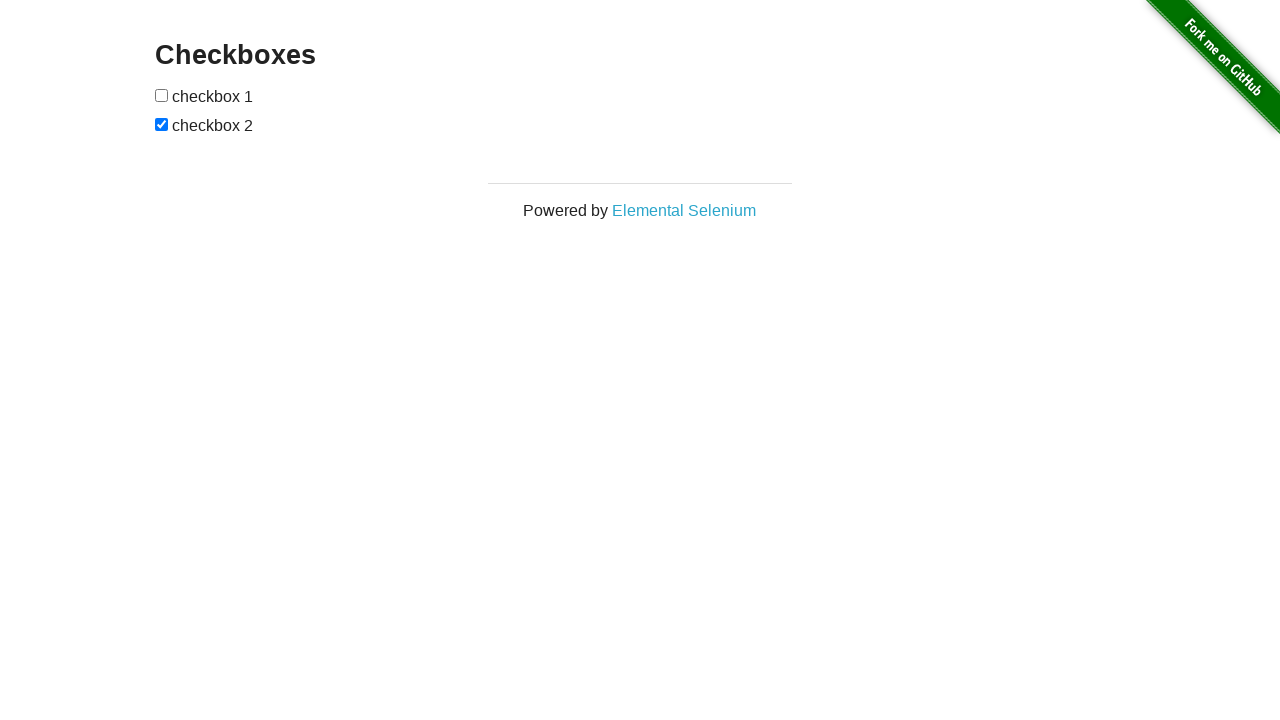

Verified that the second checkbox is checked
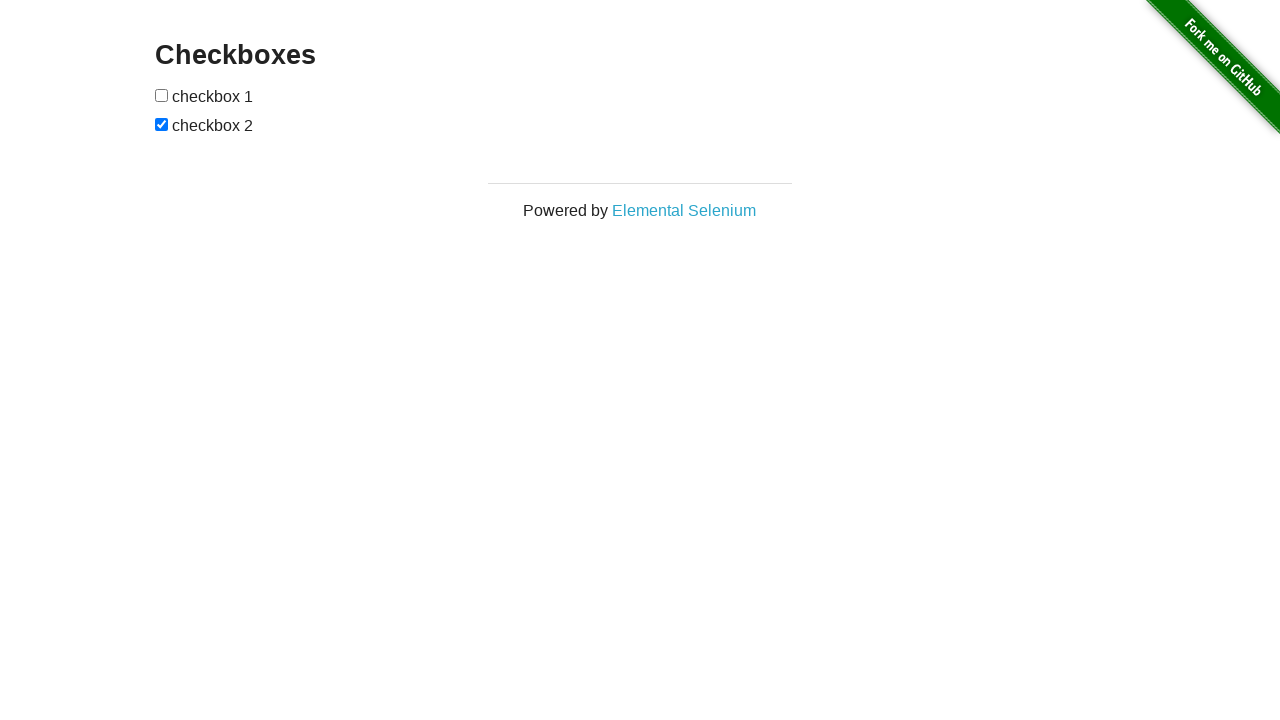

Clicked the first checkbox to check it at (162, 95) on input[type="checkbox"] >> nth=0
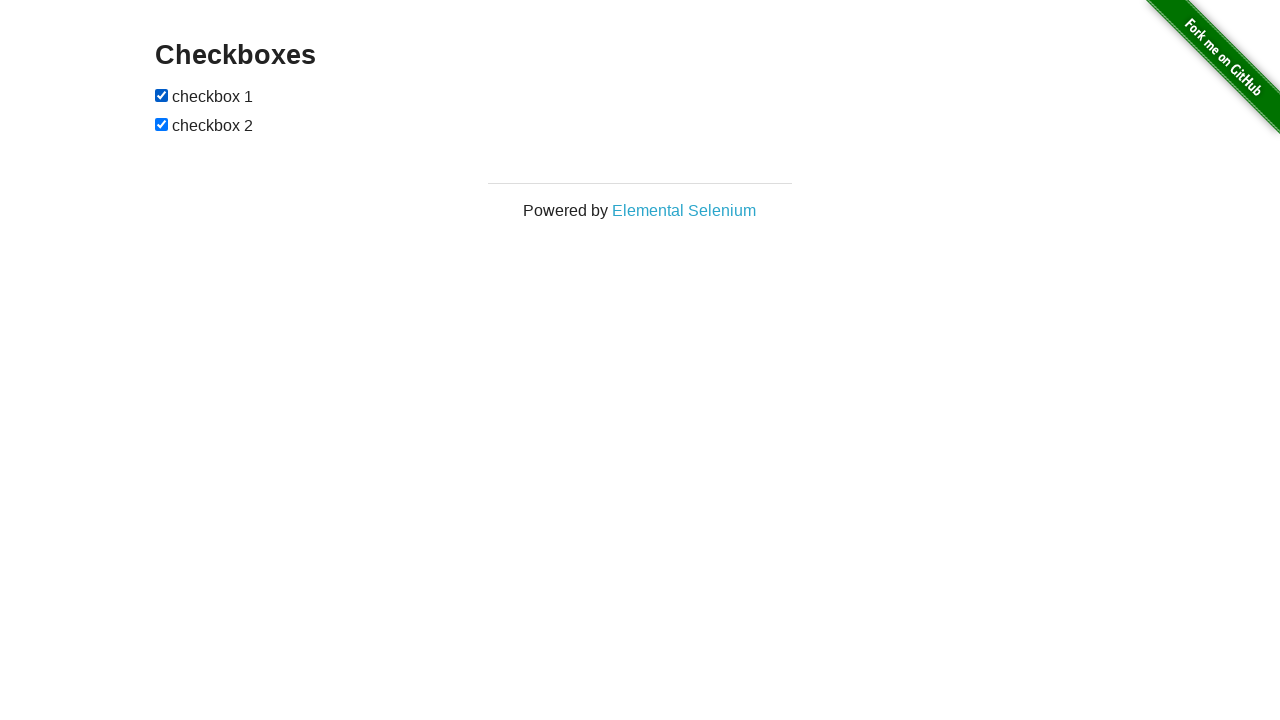

Verified that the first checkbox is now checked
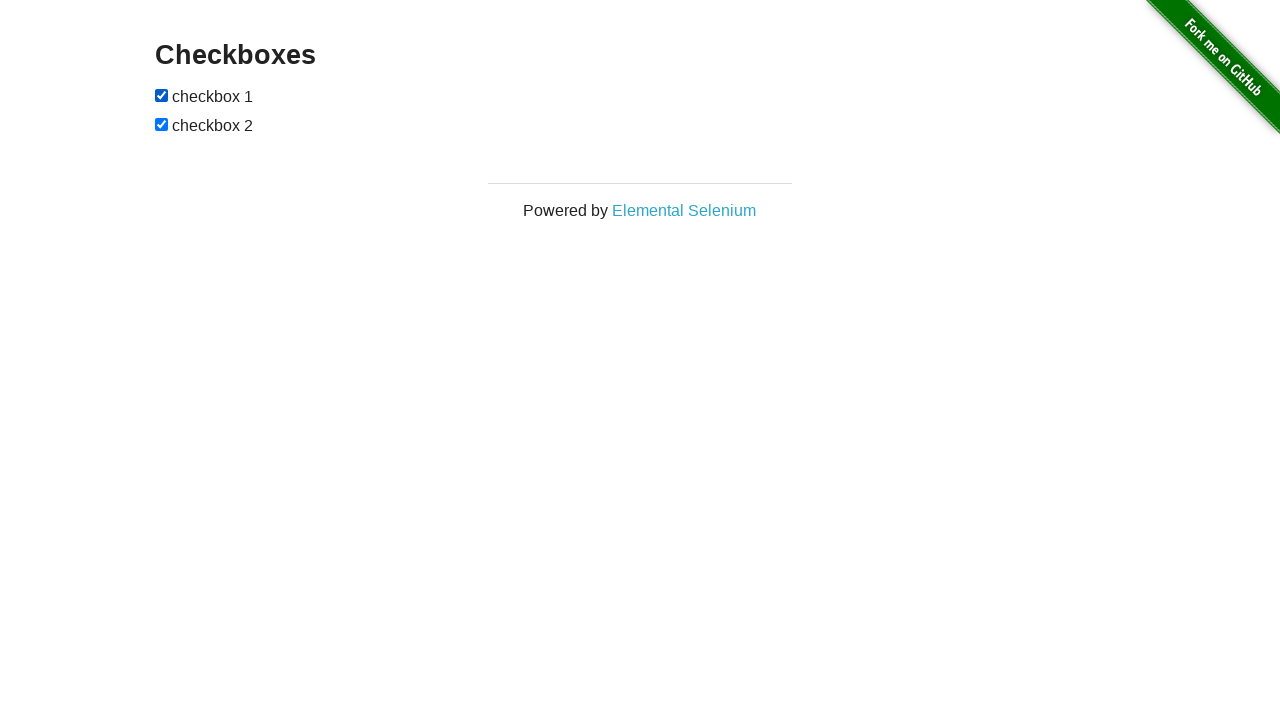

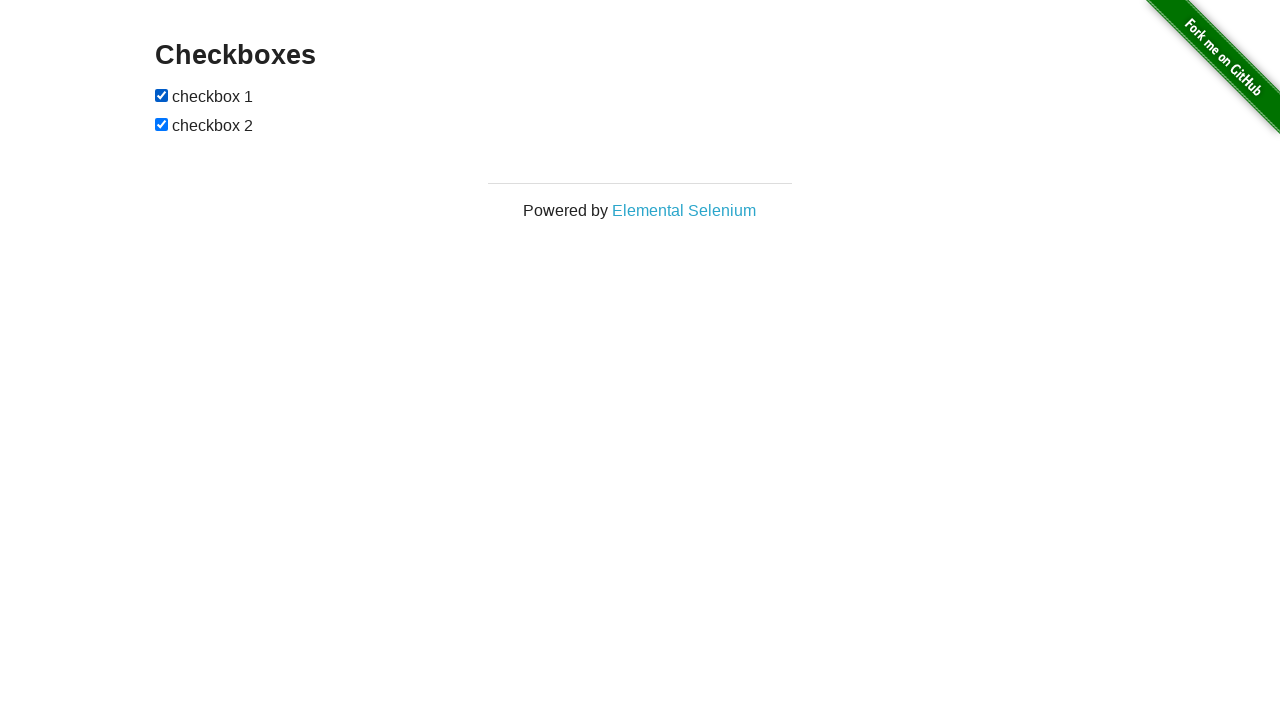